Tests the Todo List app by adding two todo items ("buy some cheese" and "feed the cat") using the input field and pressing Enter to submit each item.

Starting URL: https://todo-app.serenity-js.org/

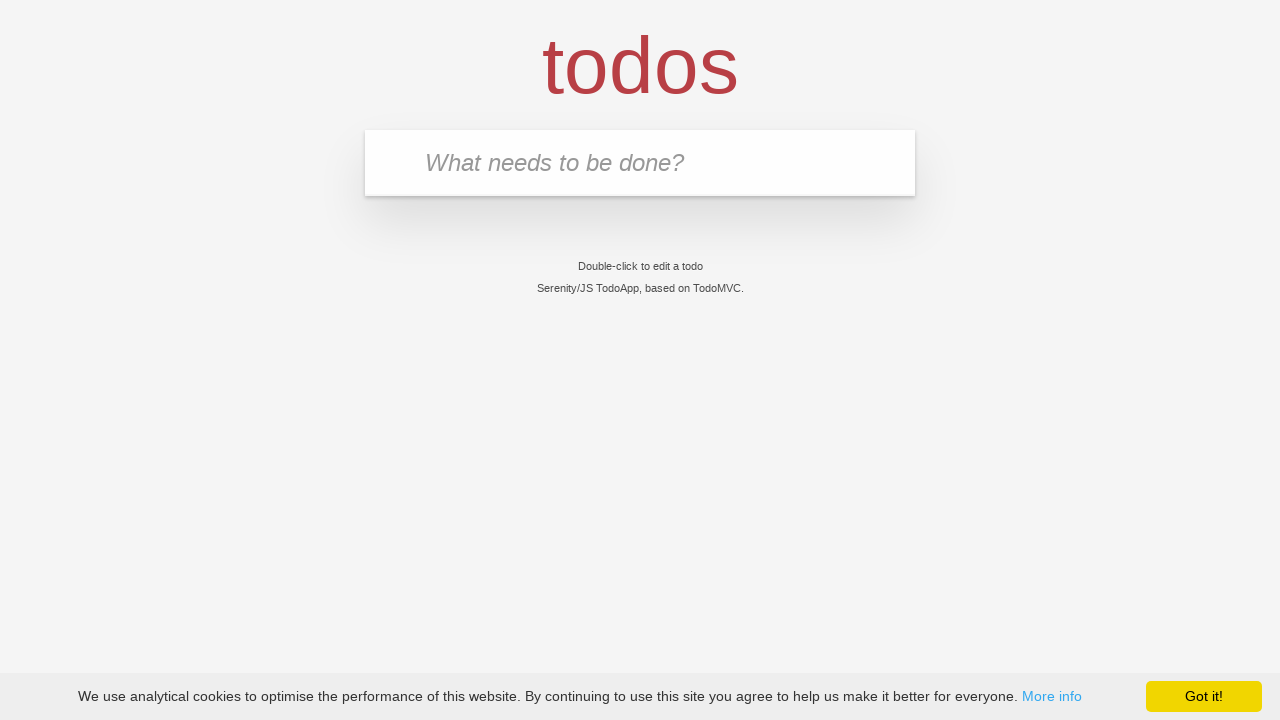

Todo input field loaded
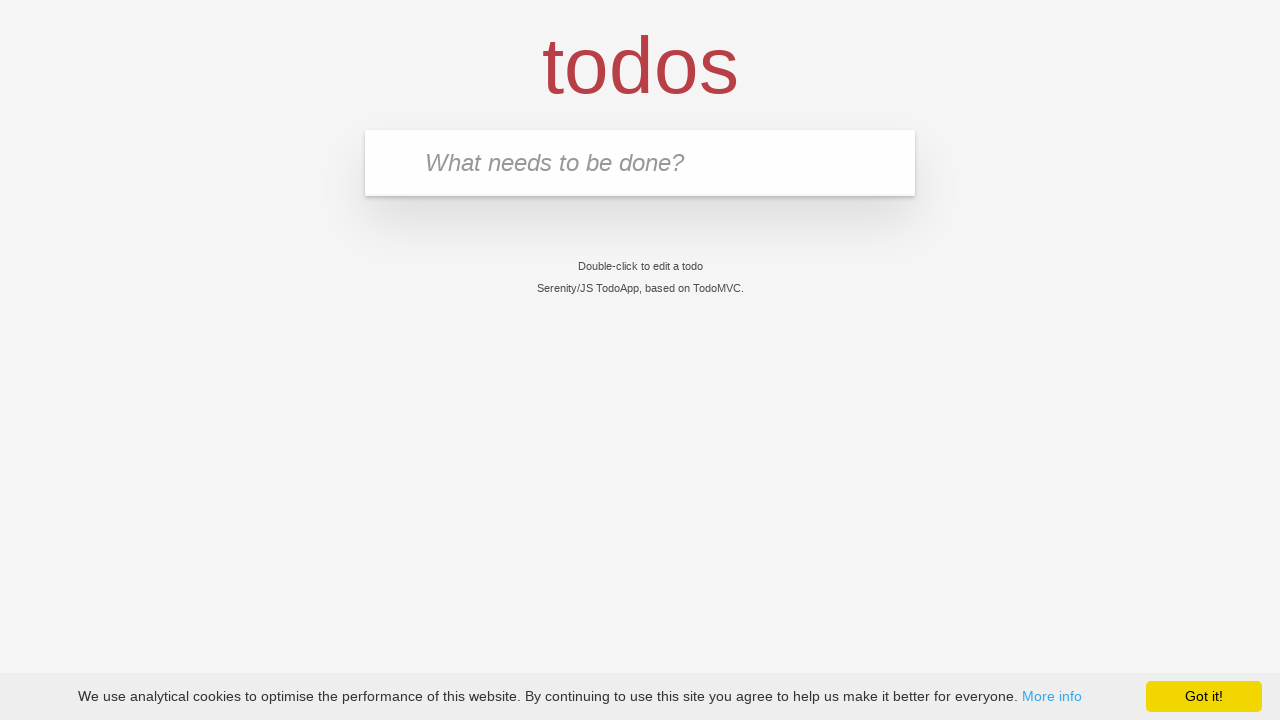

Filled input field with 'buy some cheese' on input[placeholder='What needs to be done?']
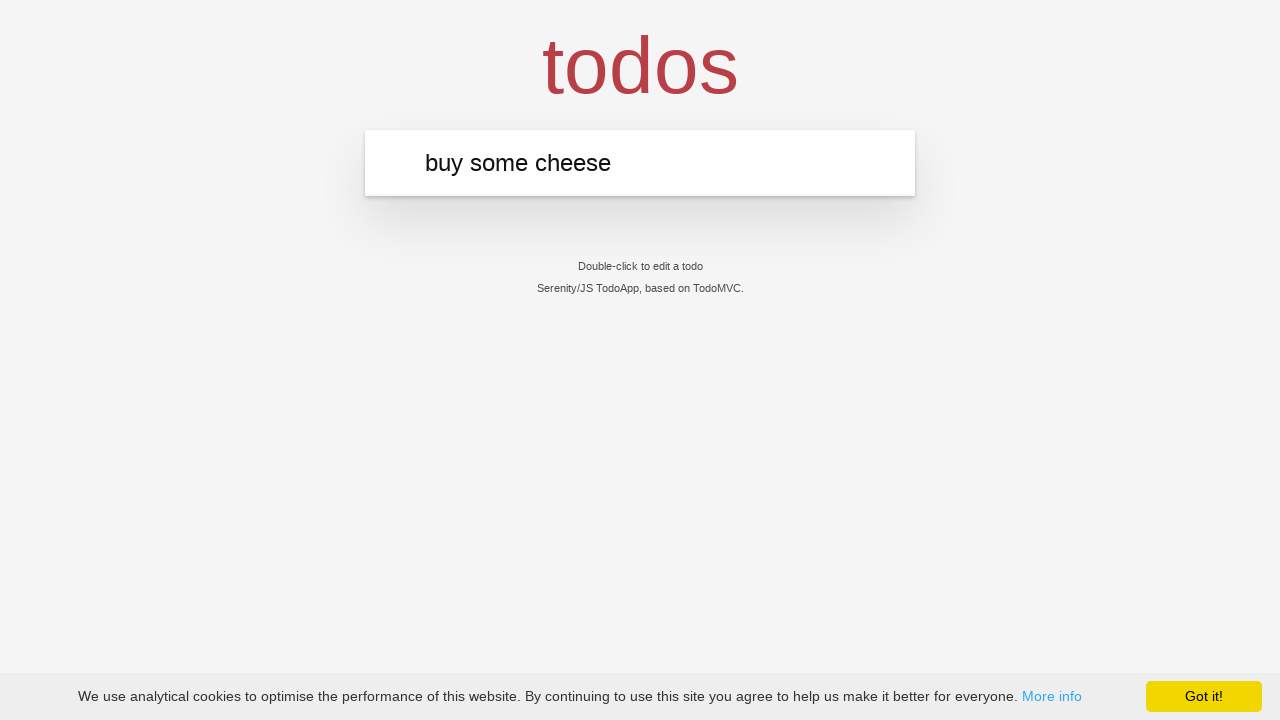

Pressed Enter to add first todo item on input[placeholder='What needs to be done?']
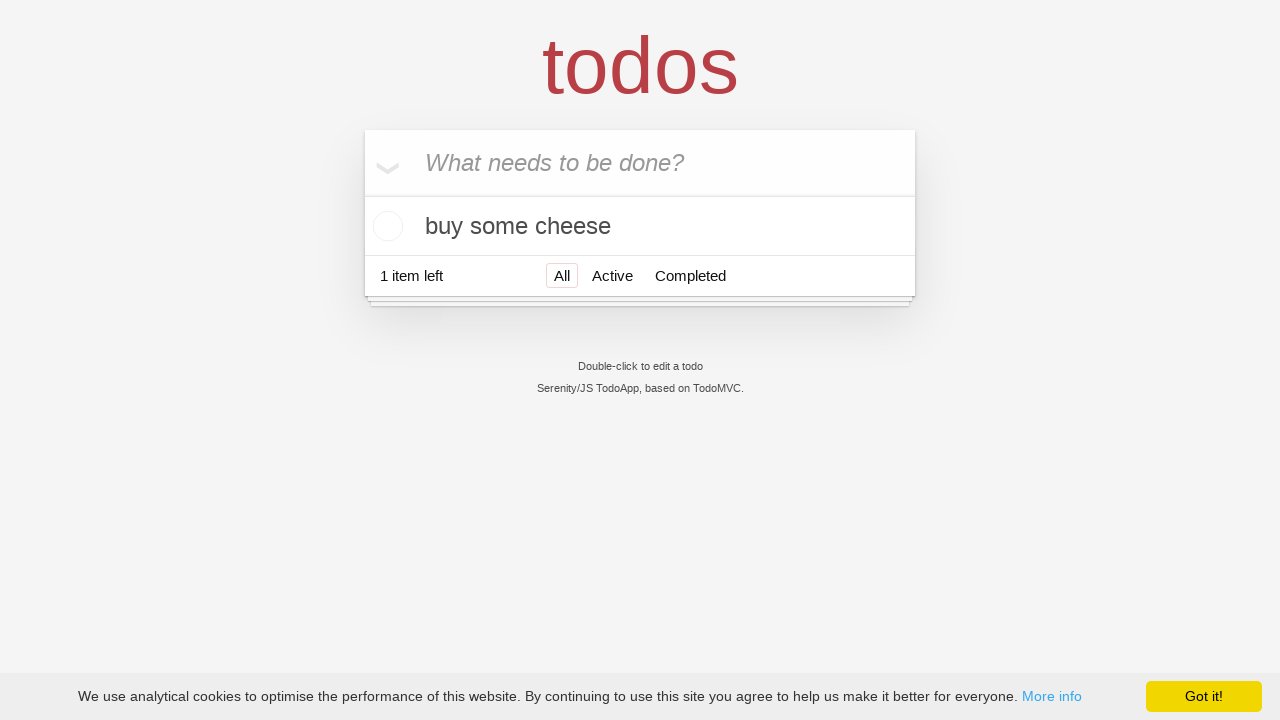

First todo item 'buy some cheese' appeared in the list
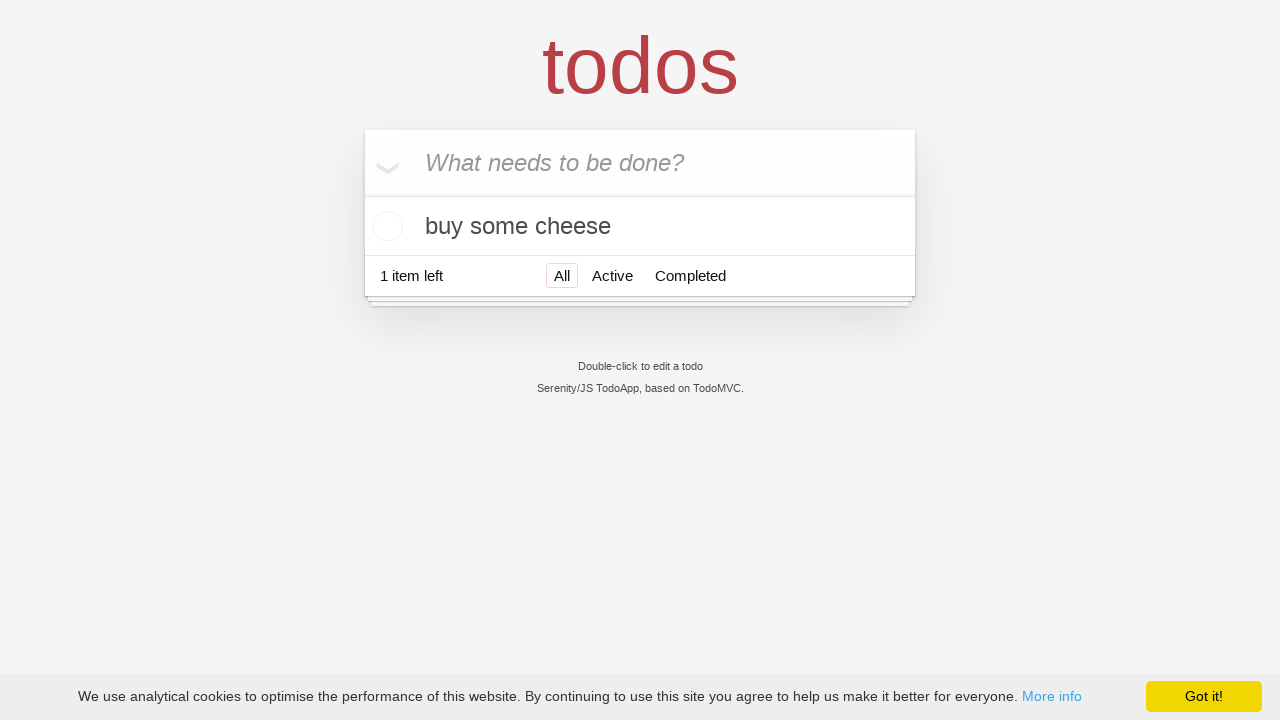

Filled input field with 'feed the cat' on input[placeholder='What needs to be done?']
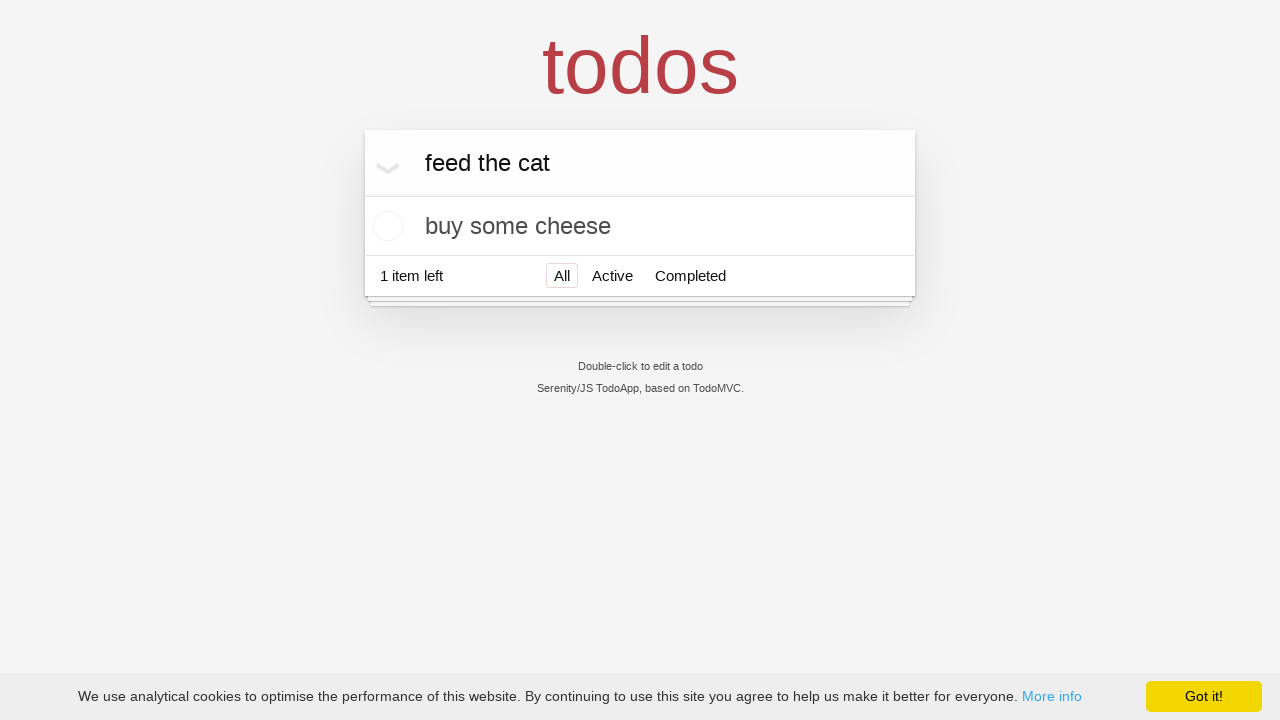

Pressed Enter to add second todo item on input[placeholder='What needs to be done?']
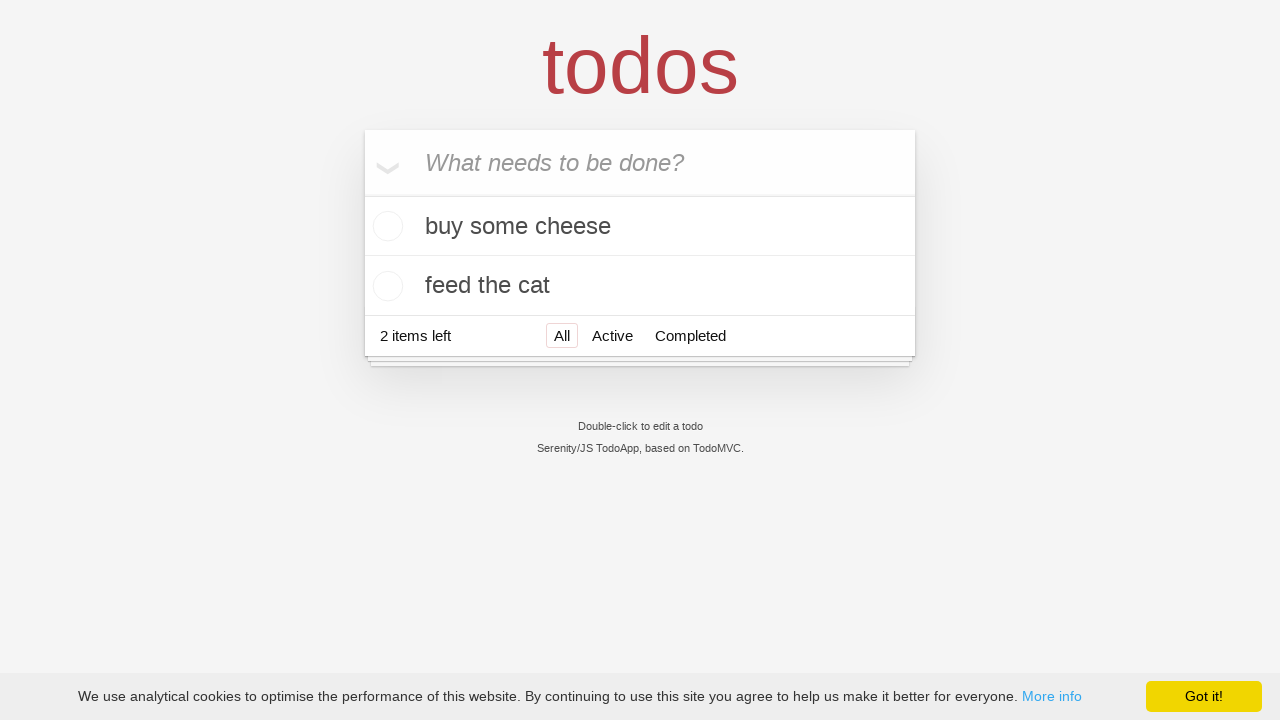

Second todo item 'feed the cat' appeared in the list
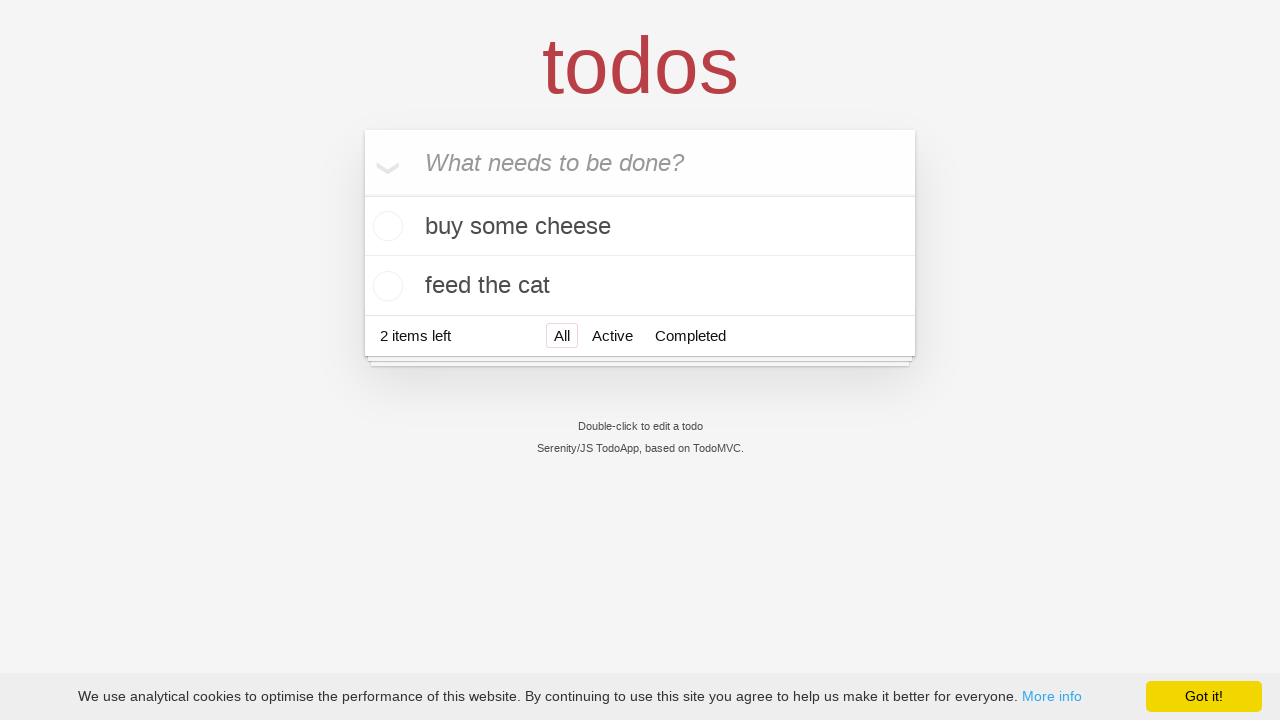

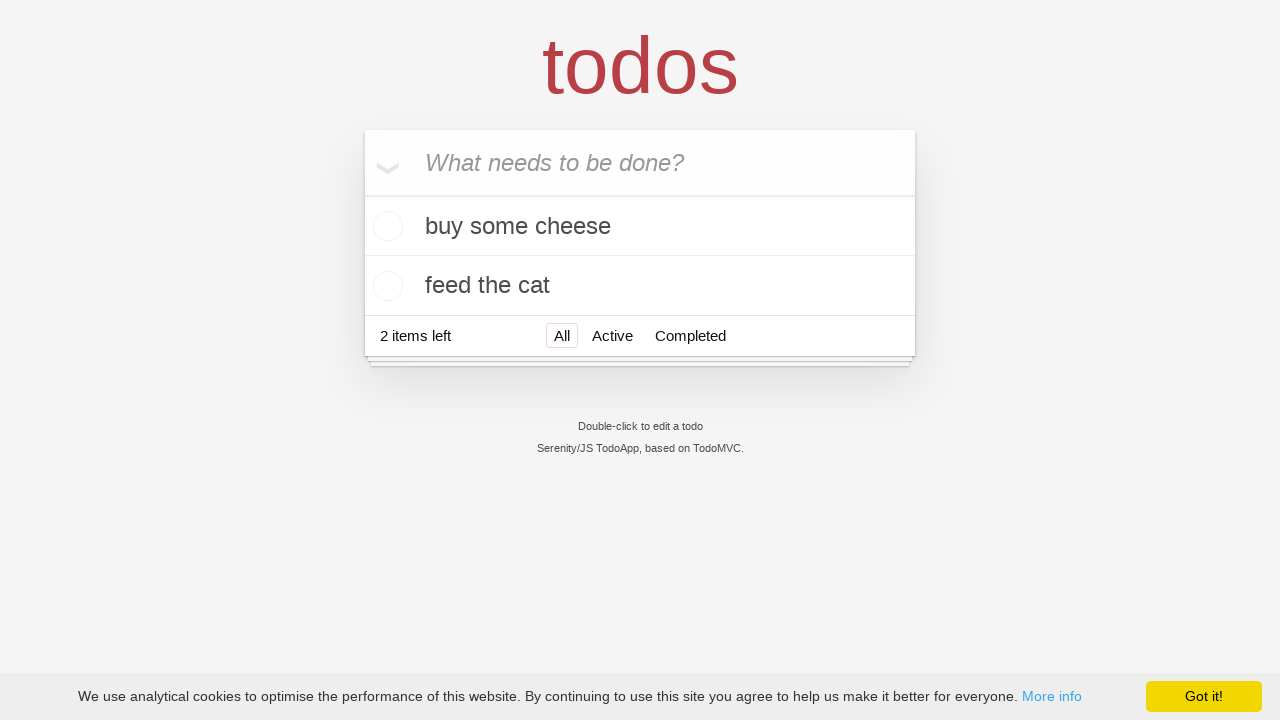